Navigates to Elastic homepage and verifies that an input element with class 'new-todo' has the expected placeholder text

Starting URL: https://www.elastic.co

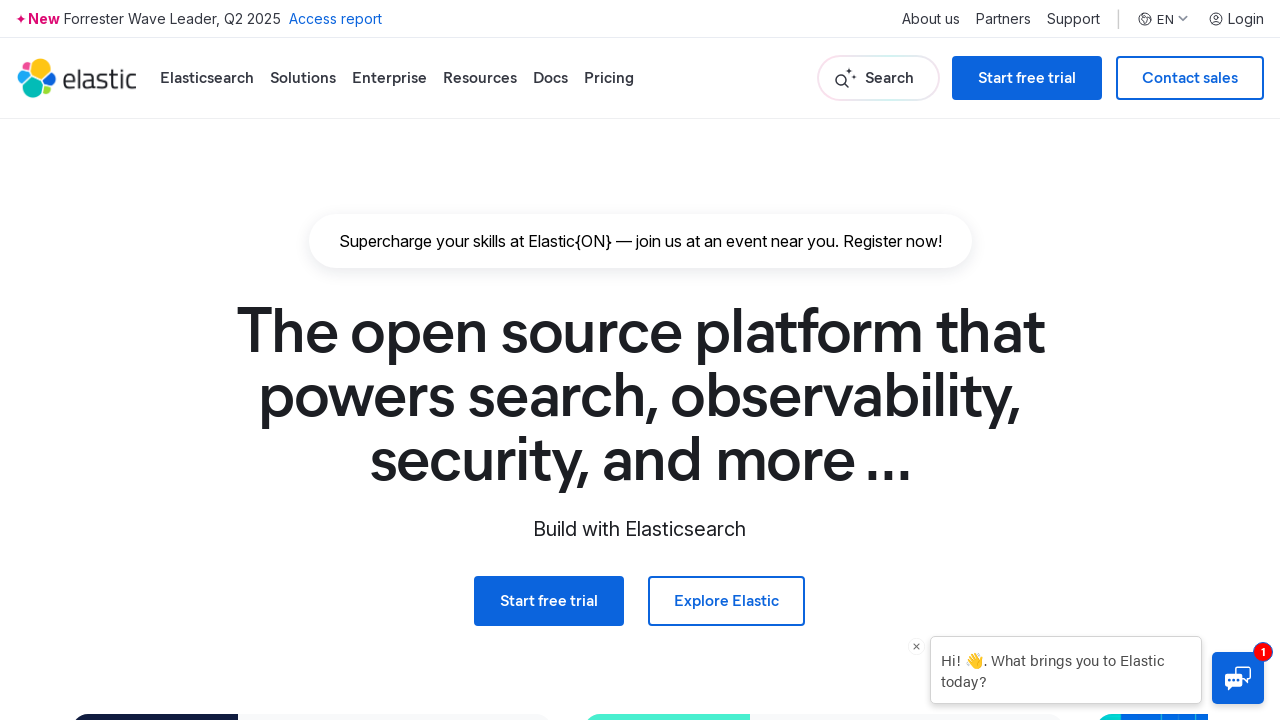

Waited for page to load (domcontentloaded state)
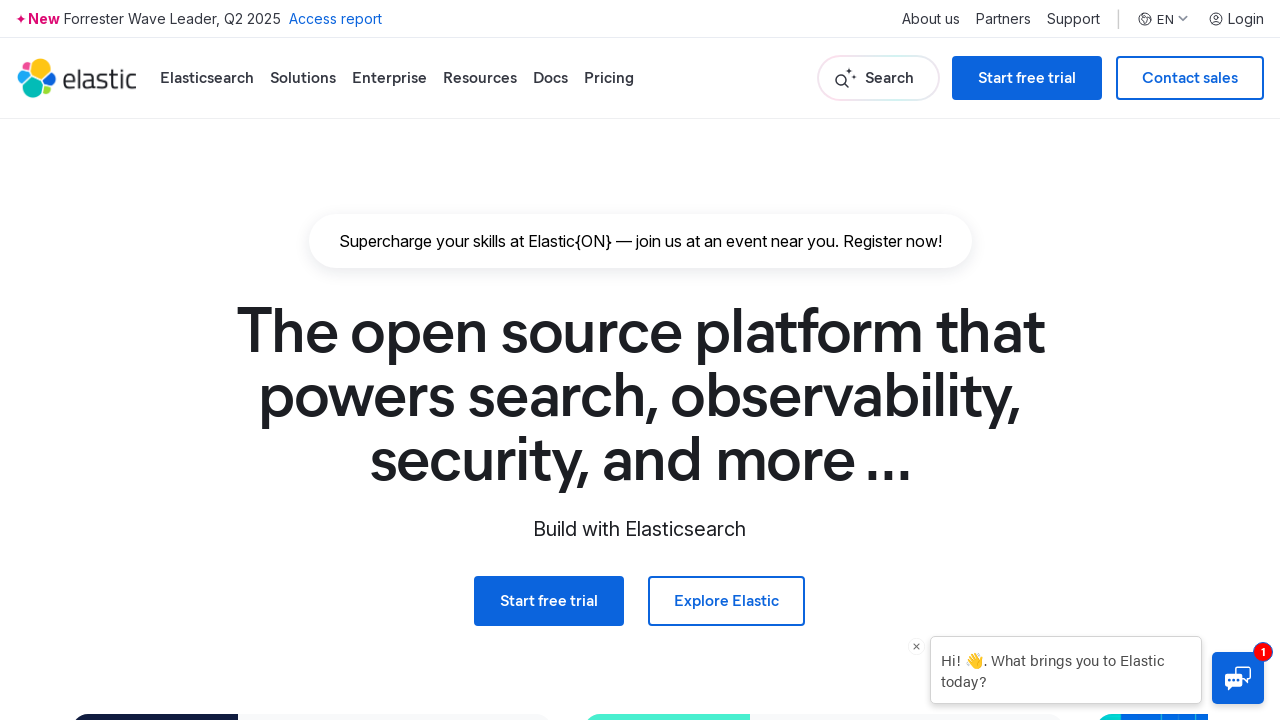

Located input element with class 'new-todo'
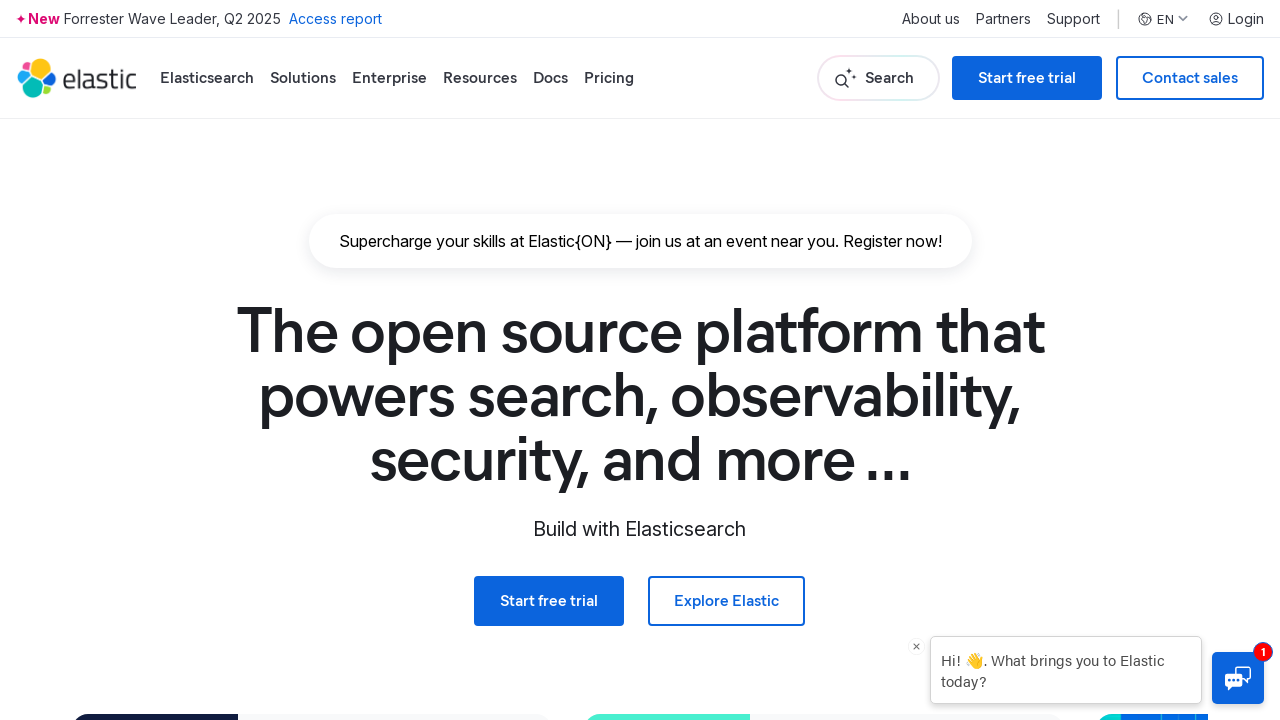

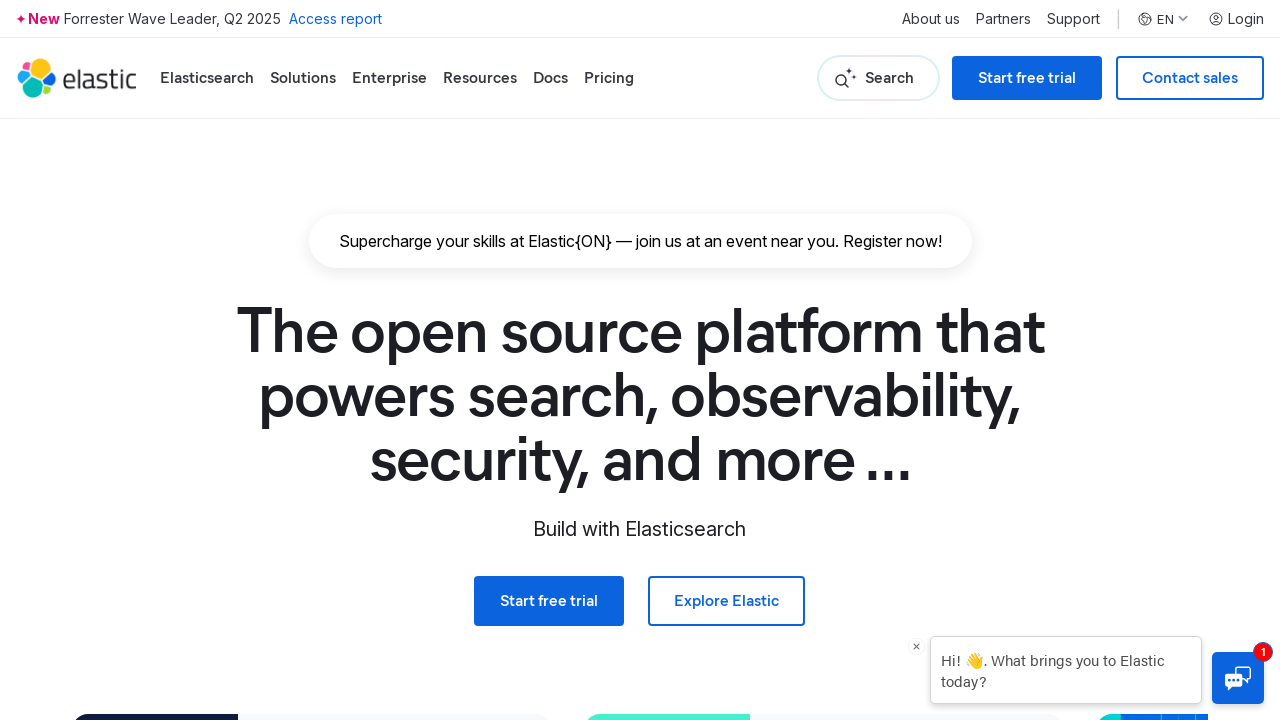